Tests drag and drop functionality using the dragAndDropBy action to move an element by a specified offset, then verifies the element's new position.

Starting URL: https://www.selenium.dev/selenium/web/dragAndDropTest.html

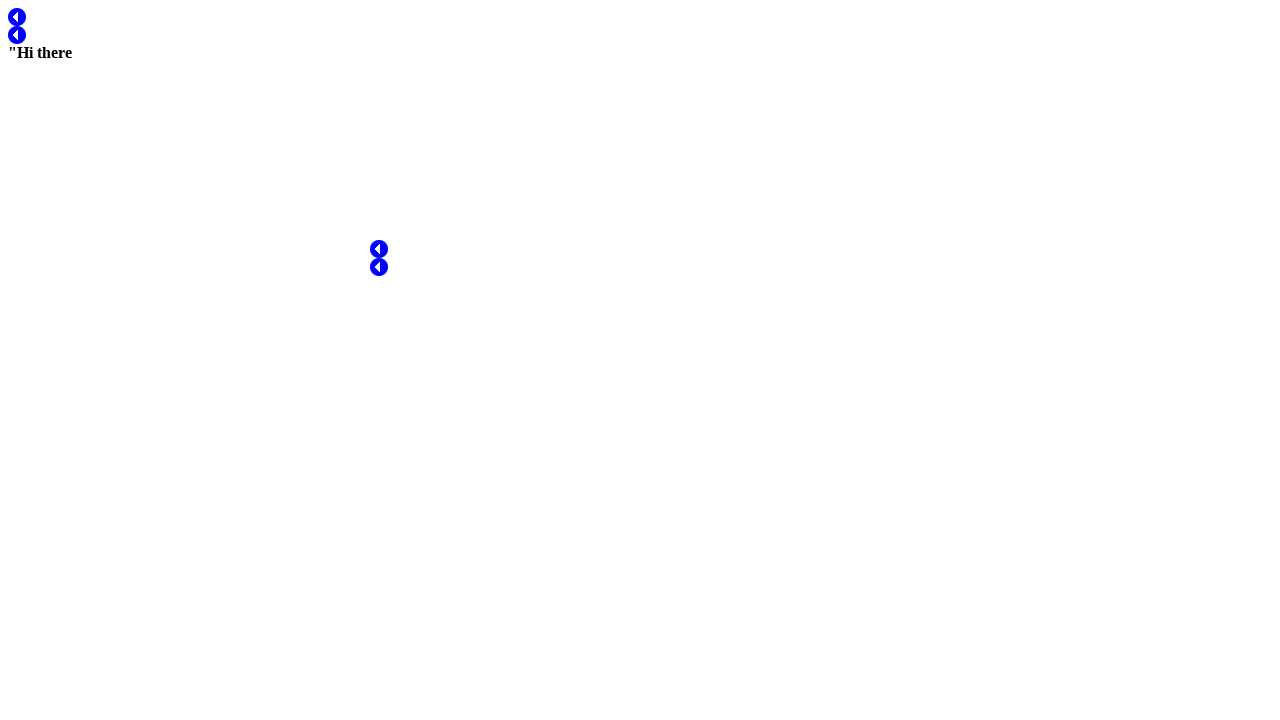

Located draggable element with id 'test1'
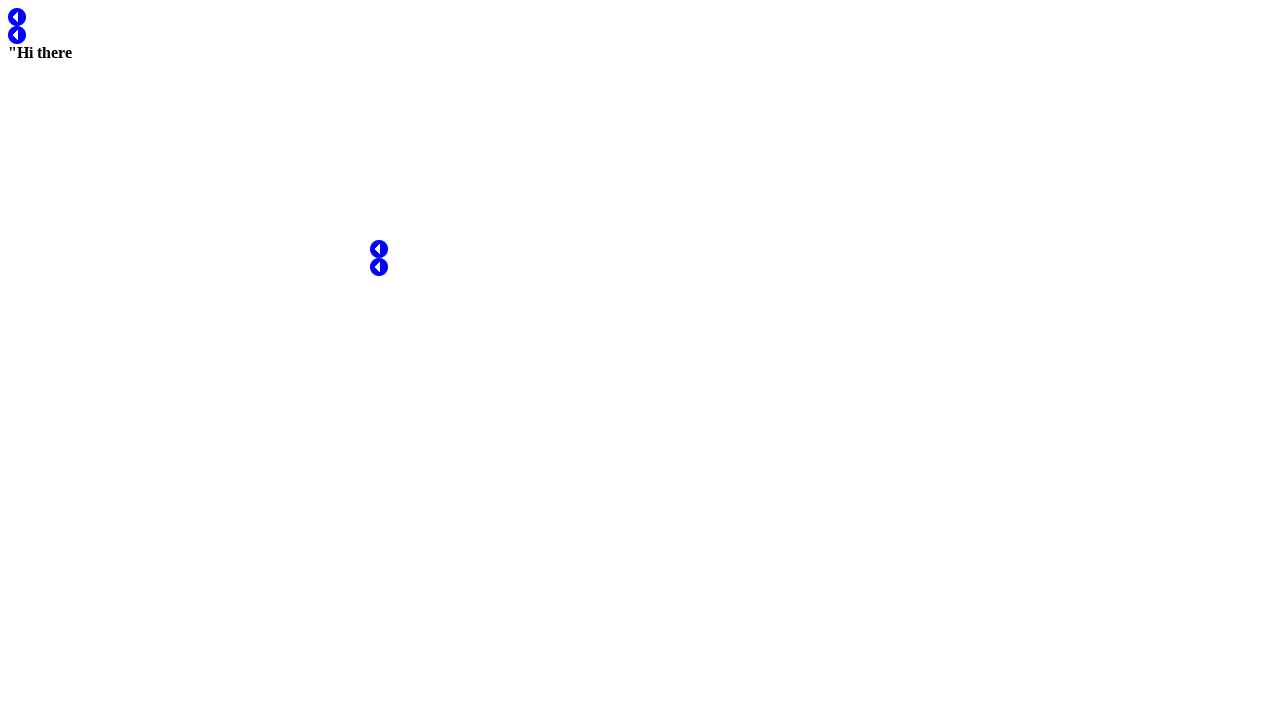

Retrieved initial bounding box of draggable element
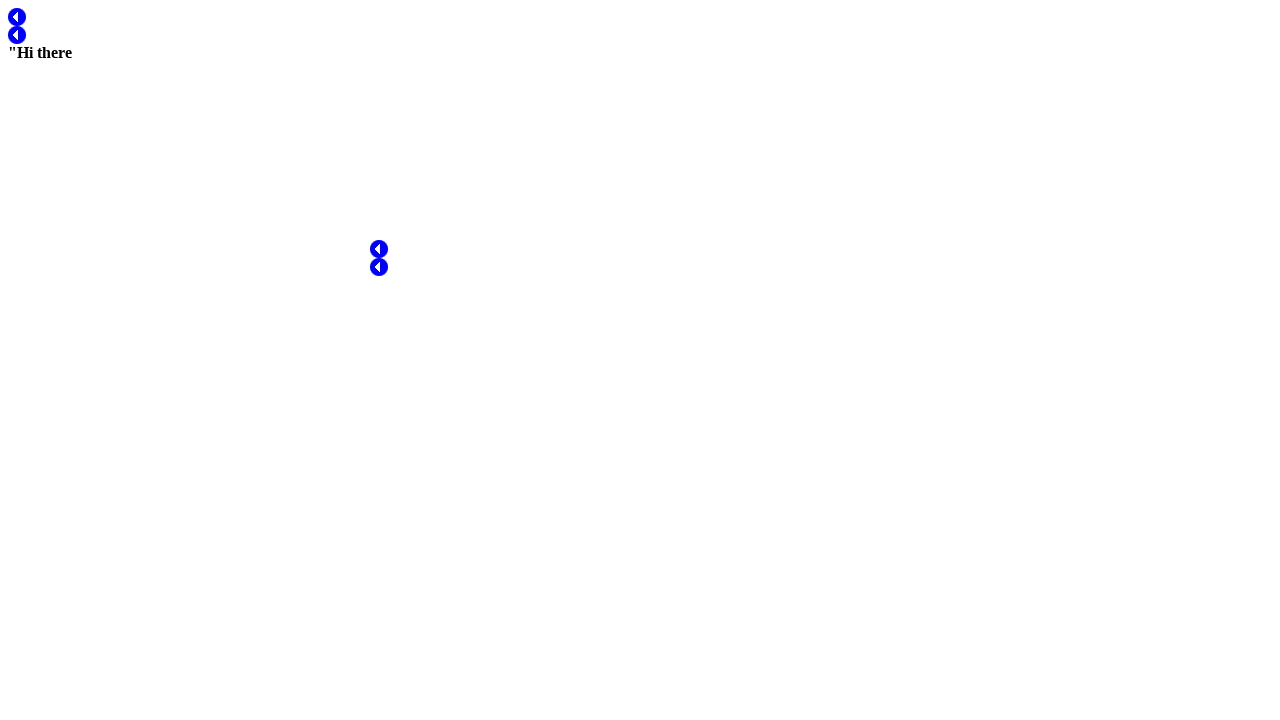

Moved mouse to center of draggable element at (17, 17)
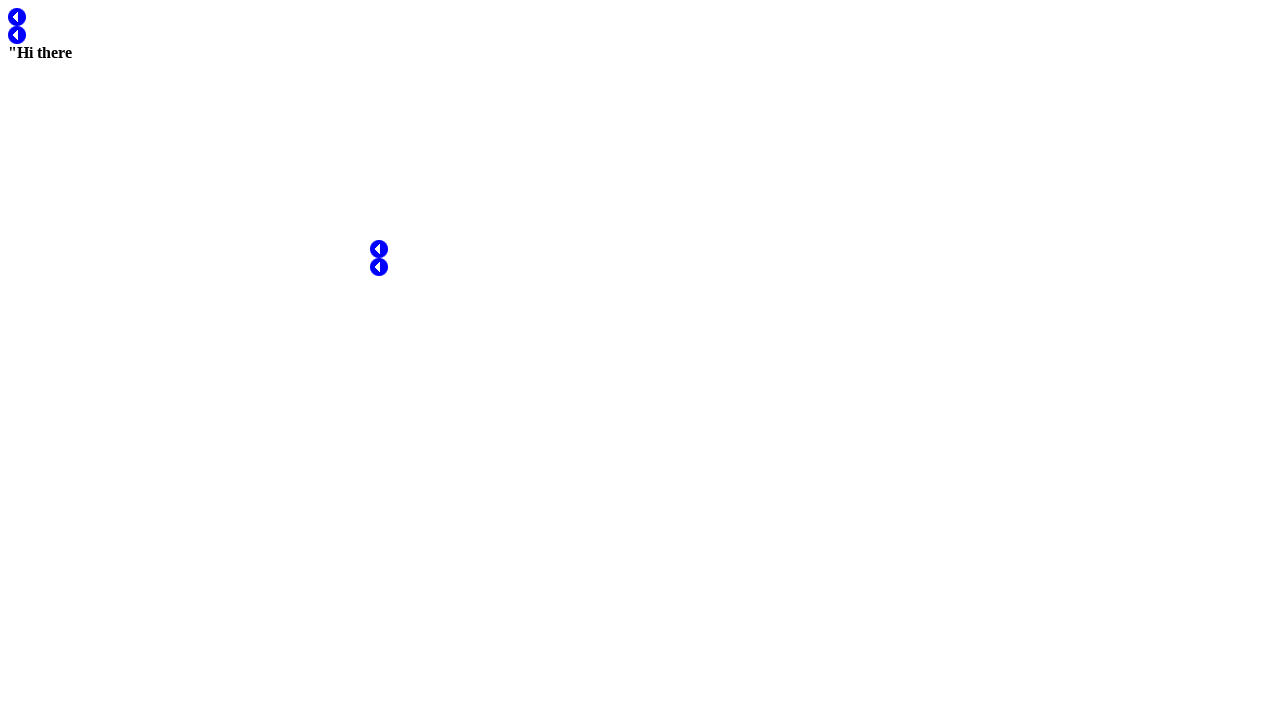

Pressed mouse button down to start drag at (17, 17)
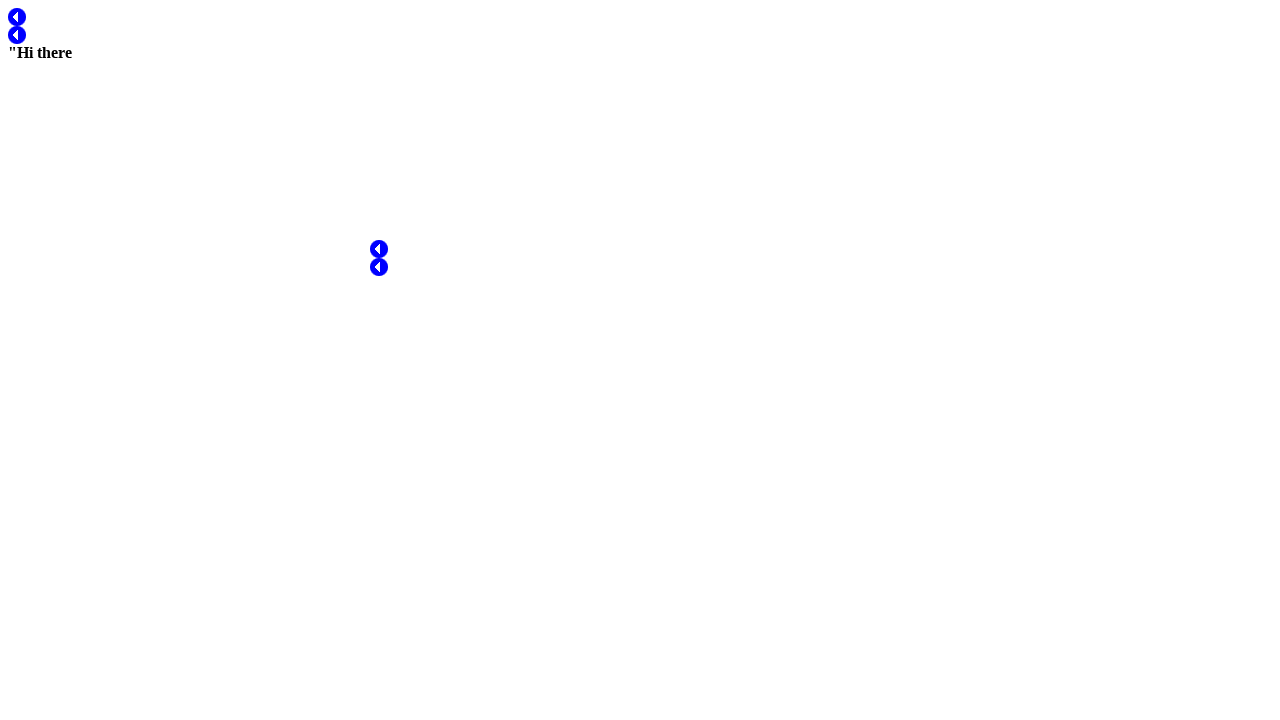

Dragged element by offset (200, 200) pixels at (217, 217)
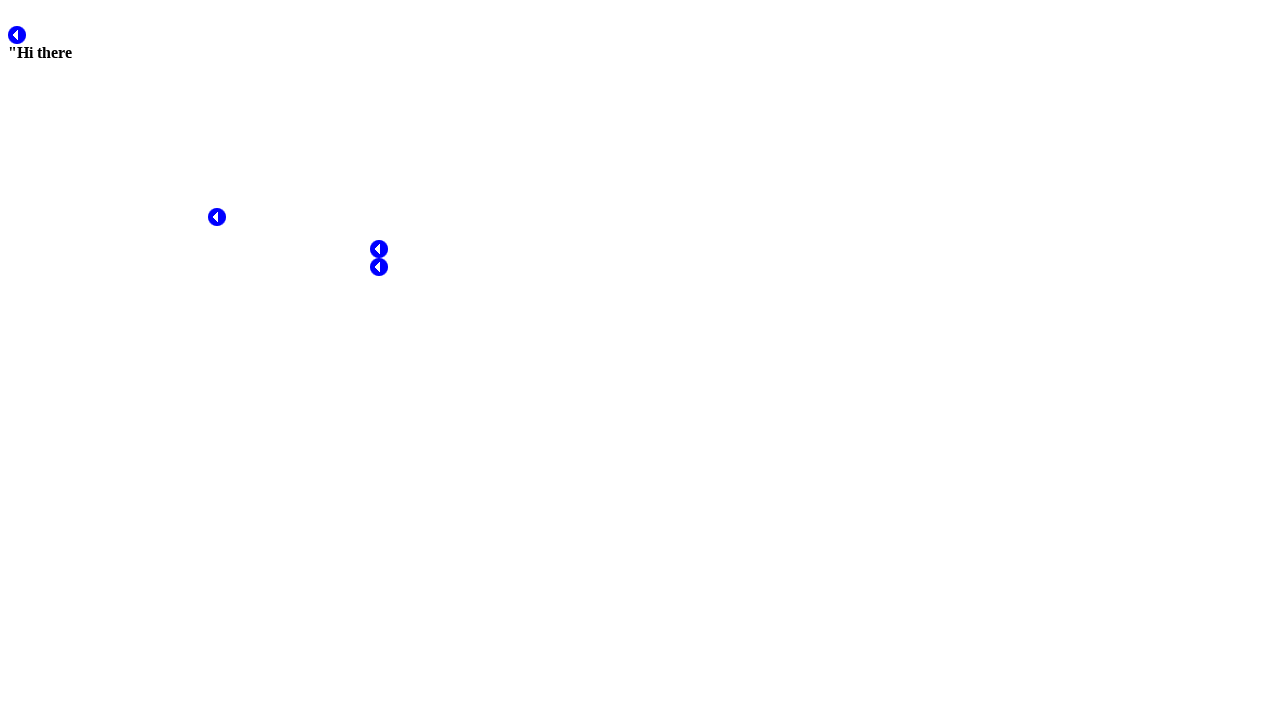

Released mouse button to complete drag and drop at (217, 217)
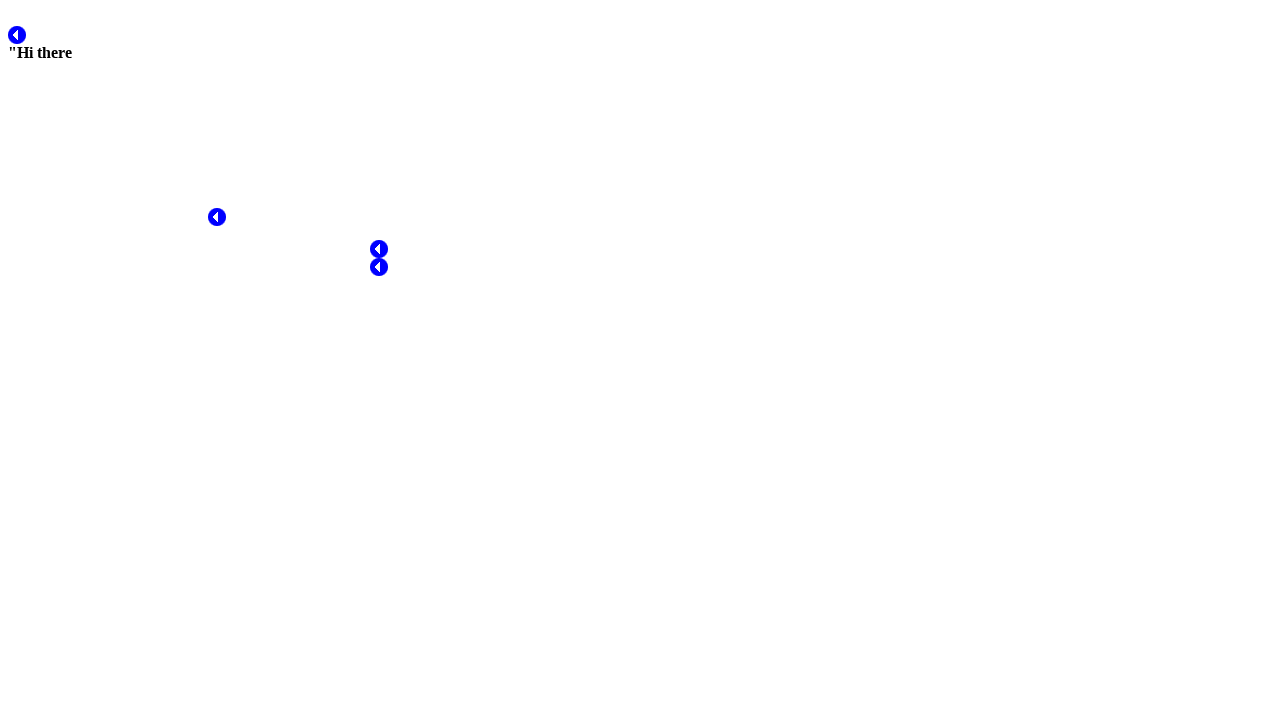

Retrieved new bounding box of dragged element
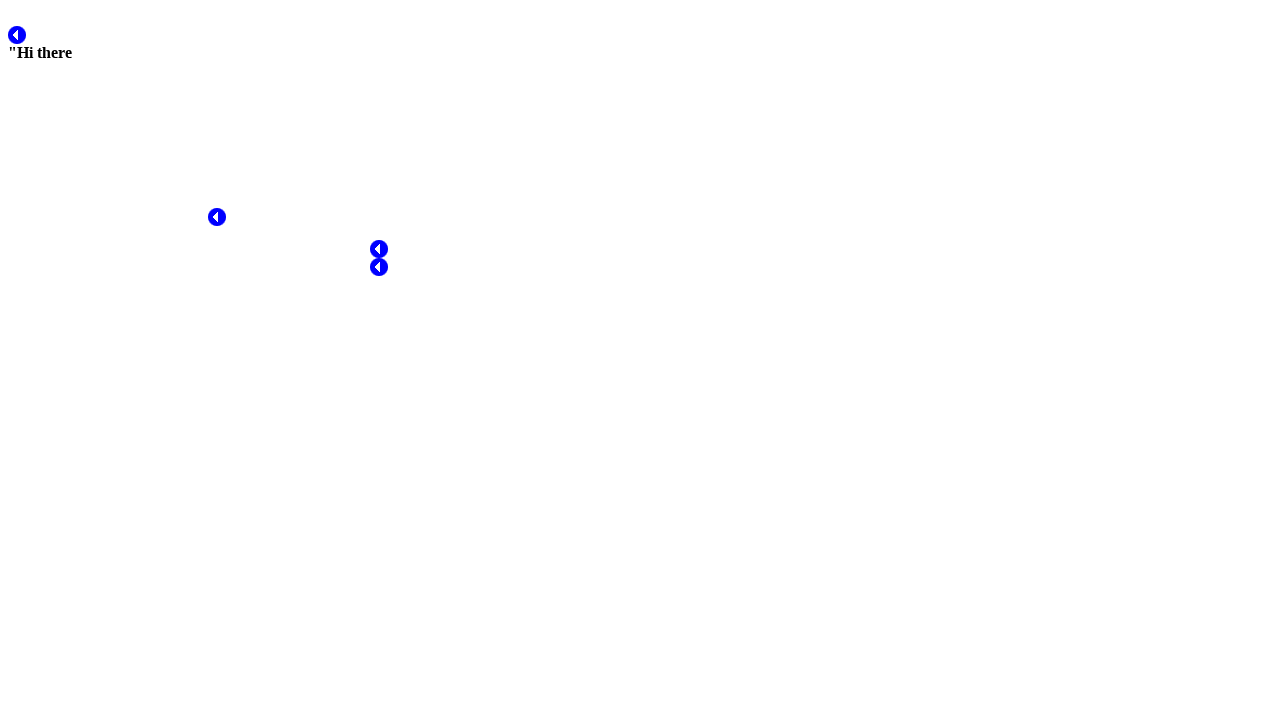

Verified X position matches expected offset (within 5 pixels)
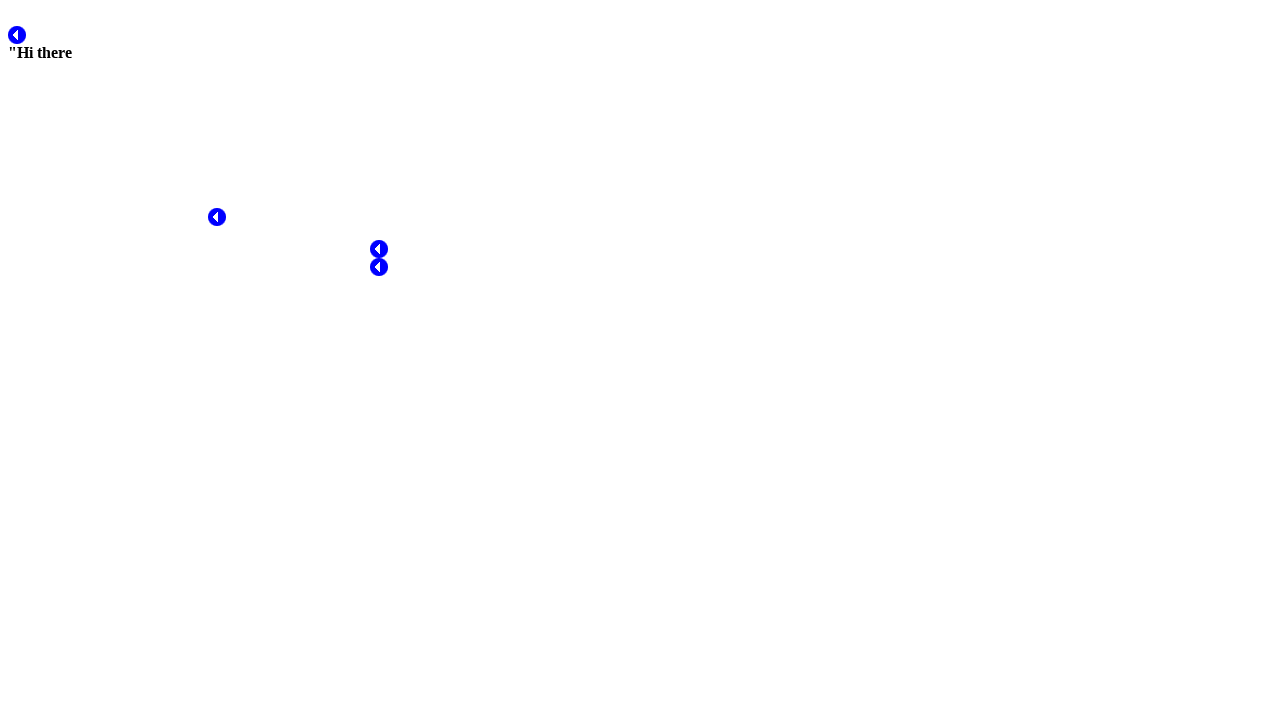

Verified Y position matches expected offset (within 5 pixels)
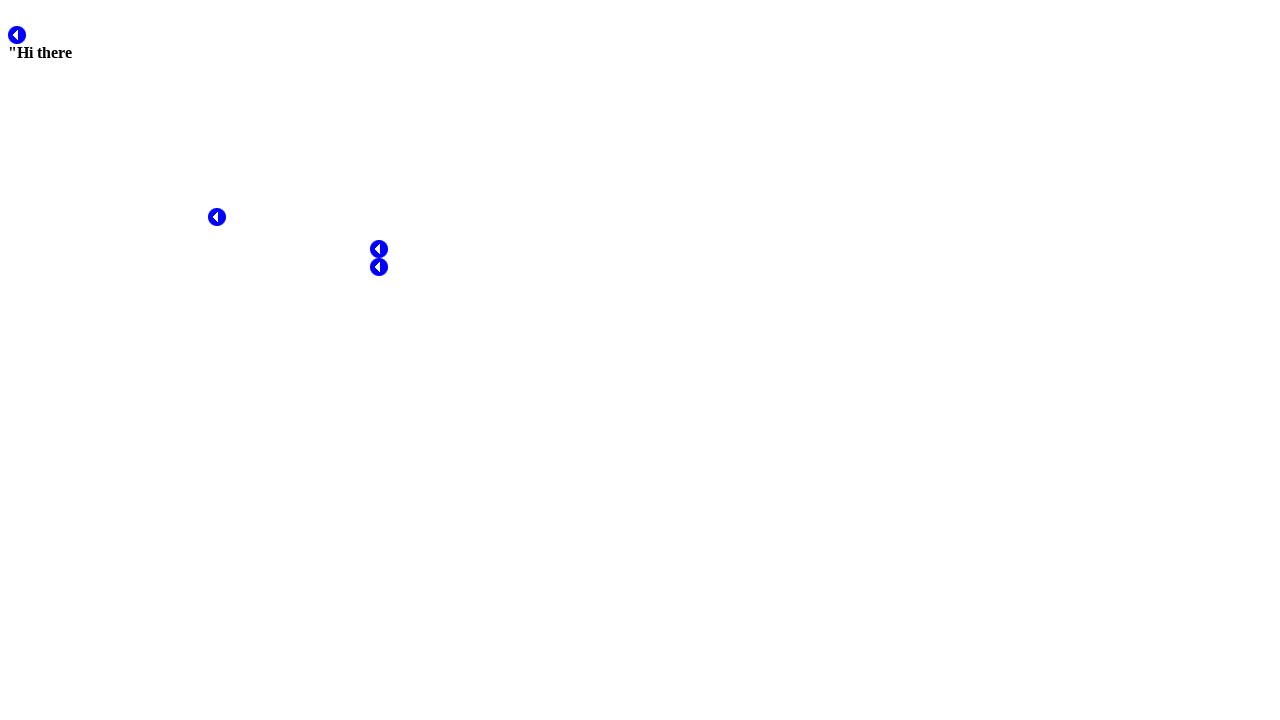

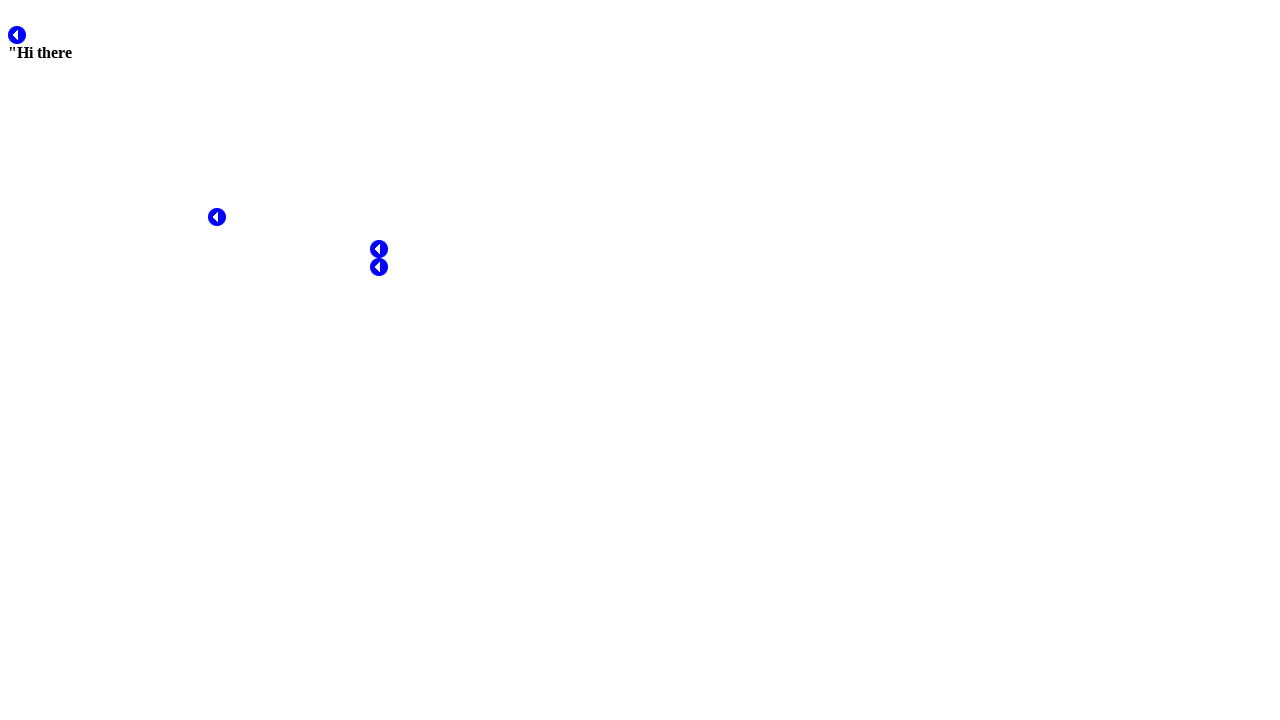